Tests adding a product to cart on an e-commerce demo site and verifies that the cart shows quantity of 1 in the cart overlay iframe.

Starting URL: https://shopdemo.e-junkie.com/

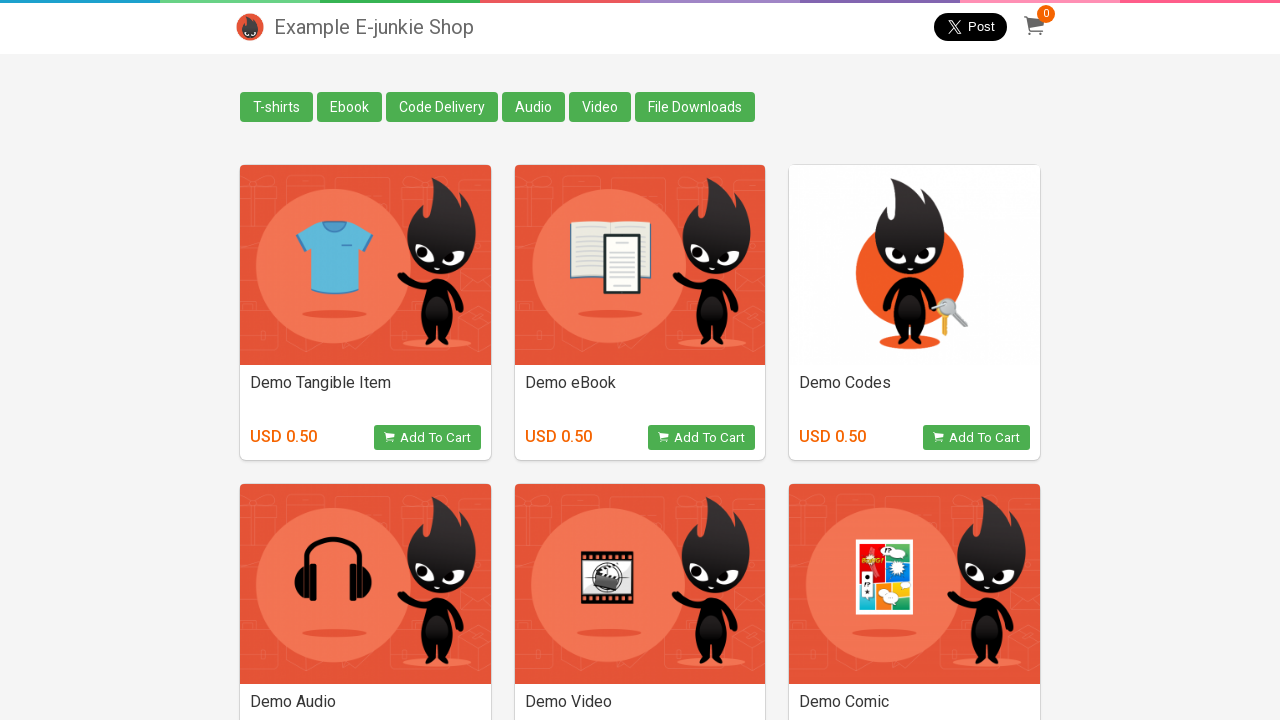

Clicked 'Add to Cart' button for product at (702, 438) on [onclick="return EJProductClick('1595015')"]
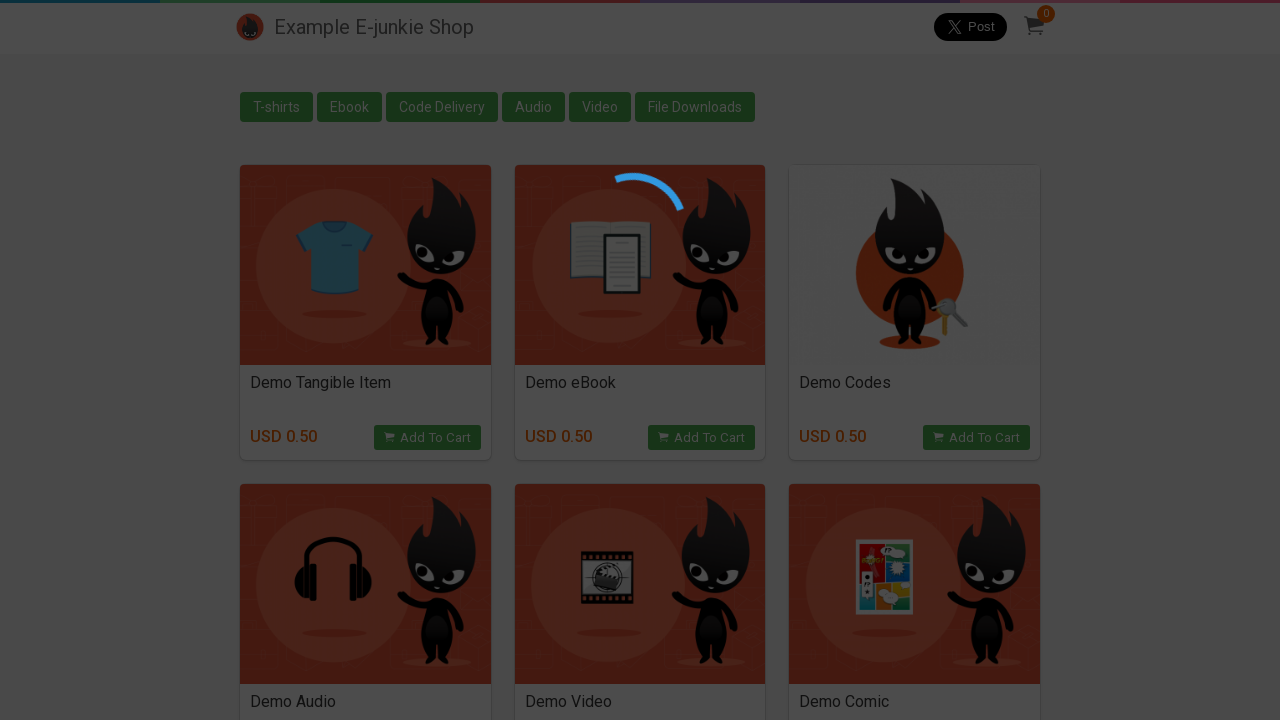

Cart overlay iframe loaded
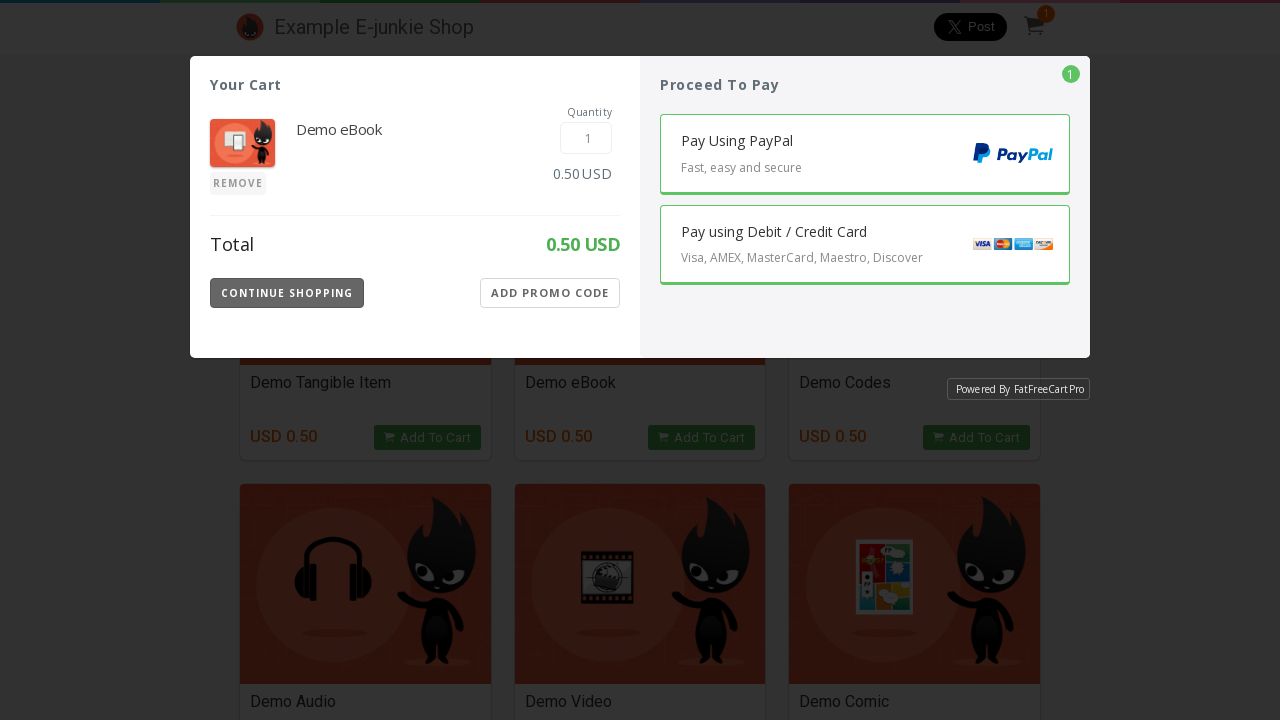

Switched to cart overlay iframe content
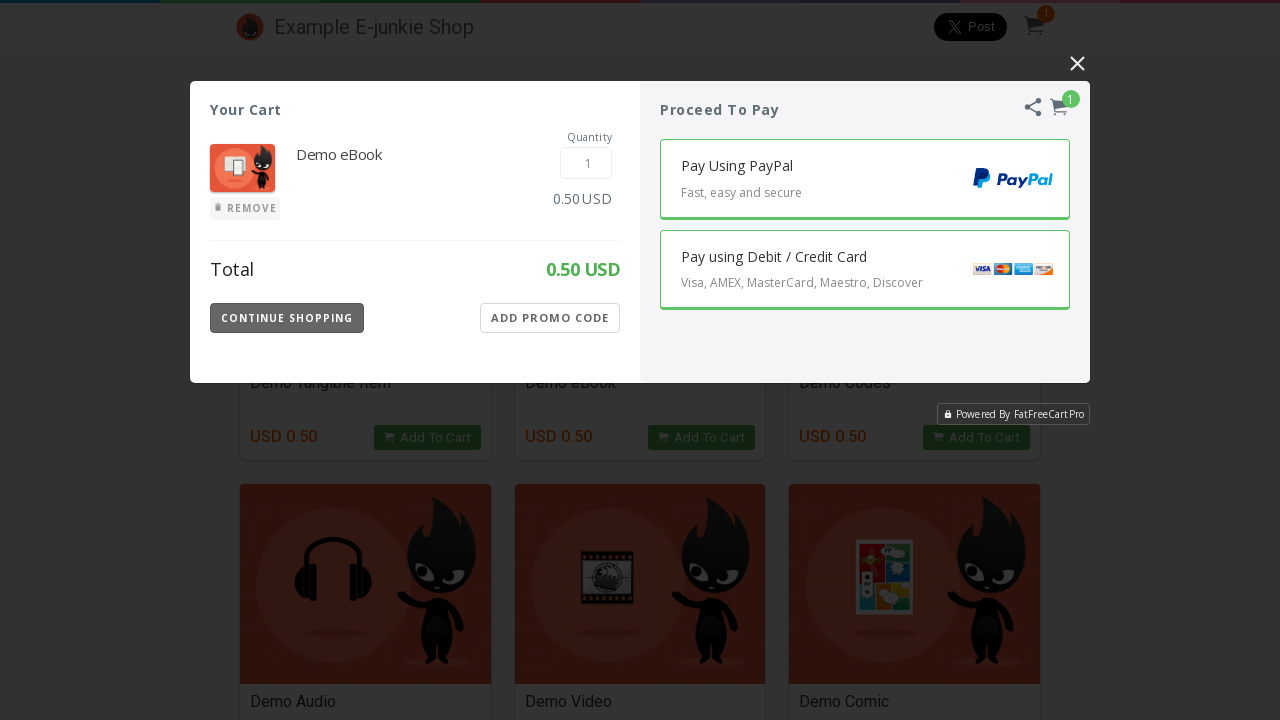

Quantity input field appeared in cart overlay
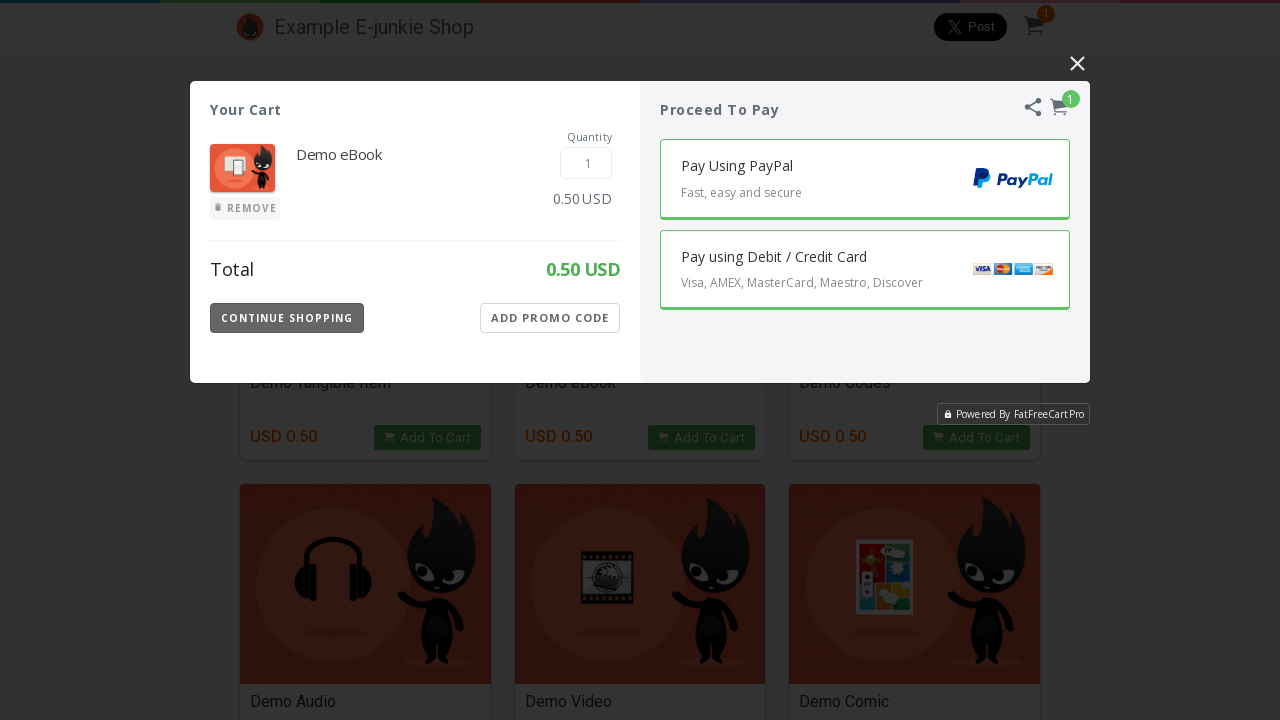

Verified cart quantity is 1
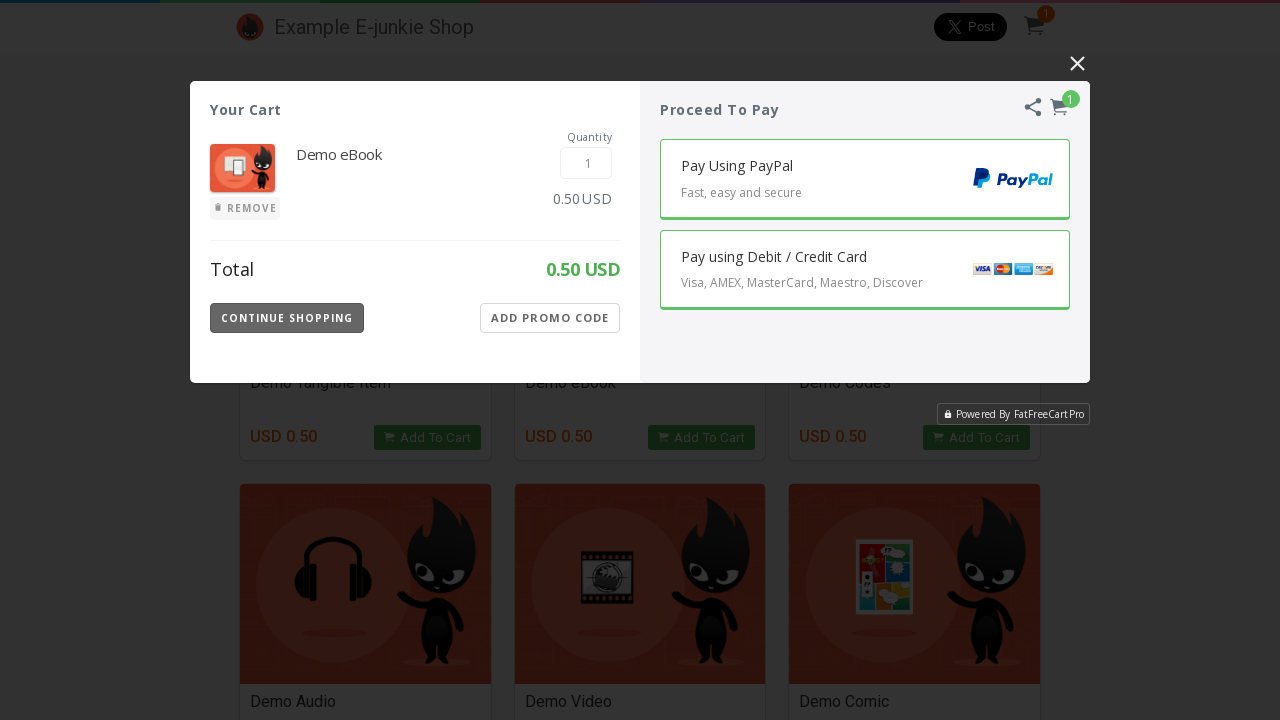

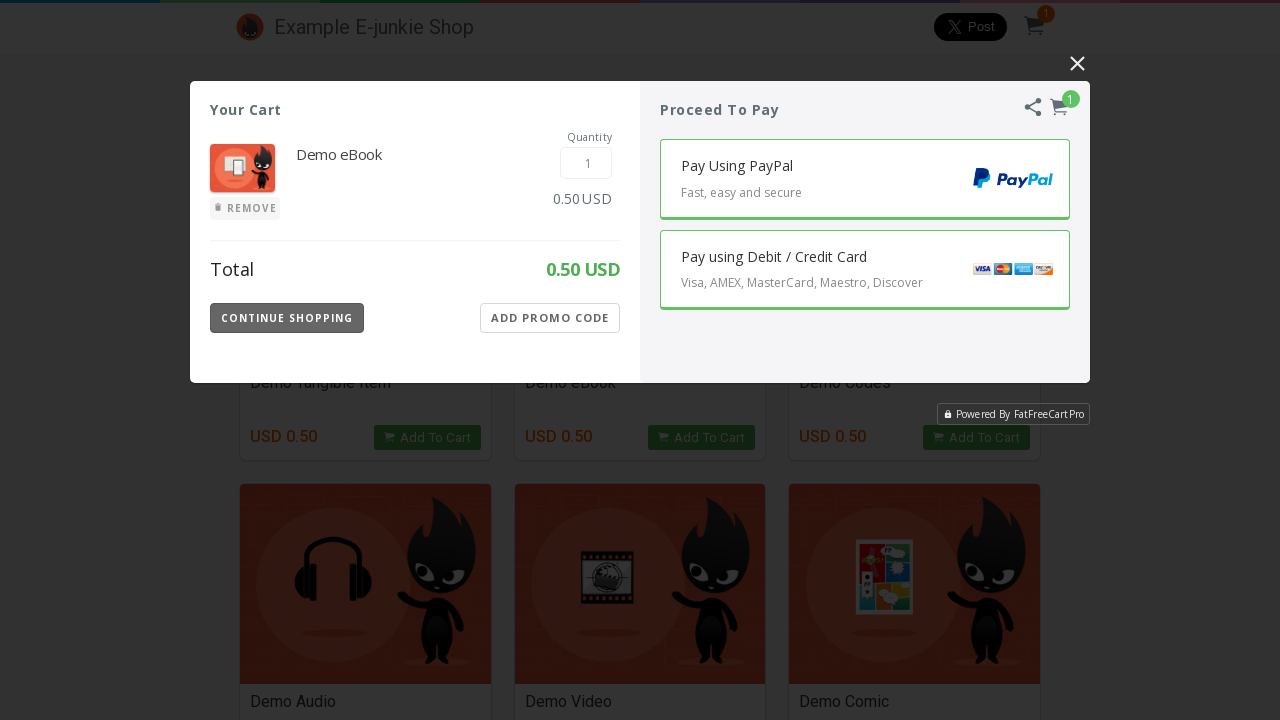